Tests a confirmation alert by clicking a button and dismissing (canceling) the alert

Starting URL: https://demoqa.com/alerts

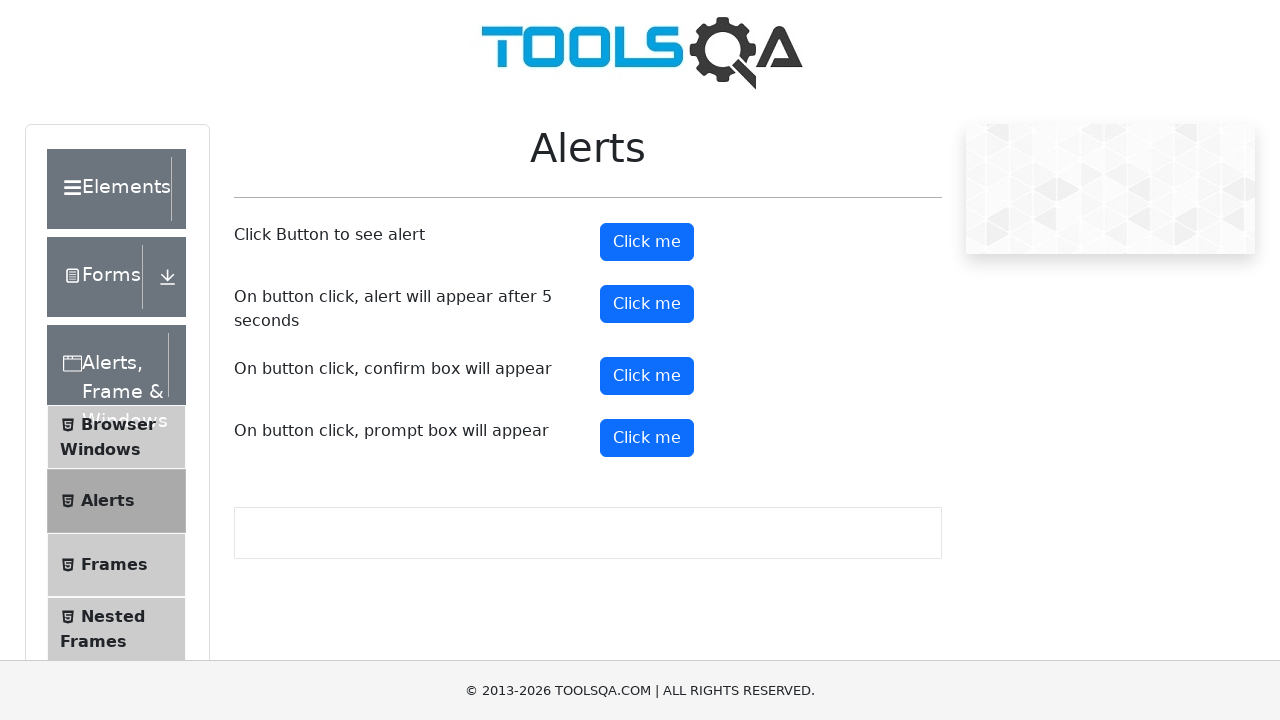

Set up dialog handler to dismiss (cancel) alerts
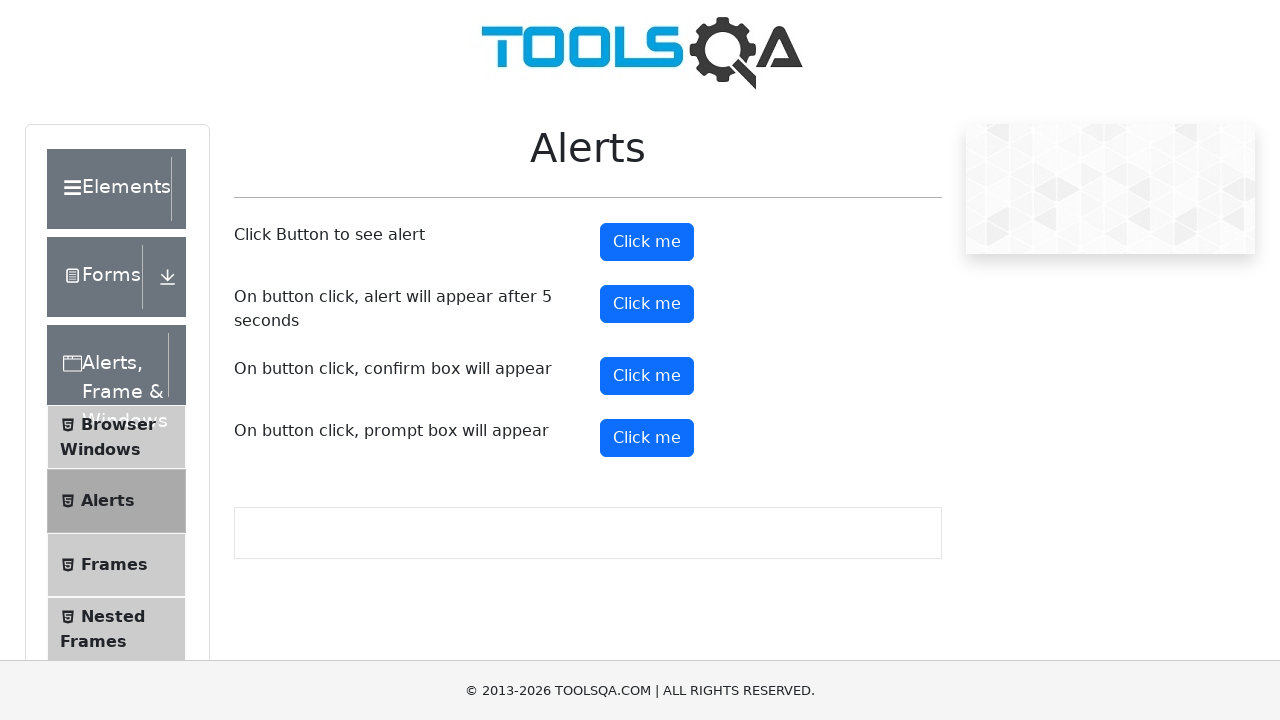

Clicked confirm button to trigger confirmation alert at (647, 376) on #confirmButton
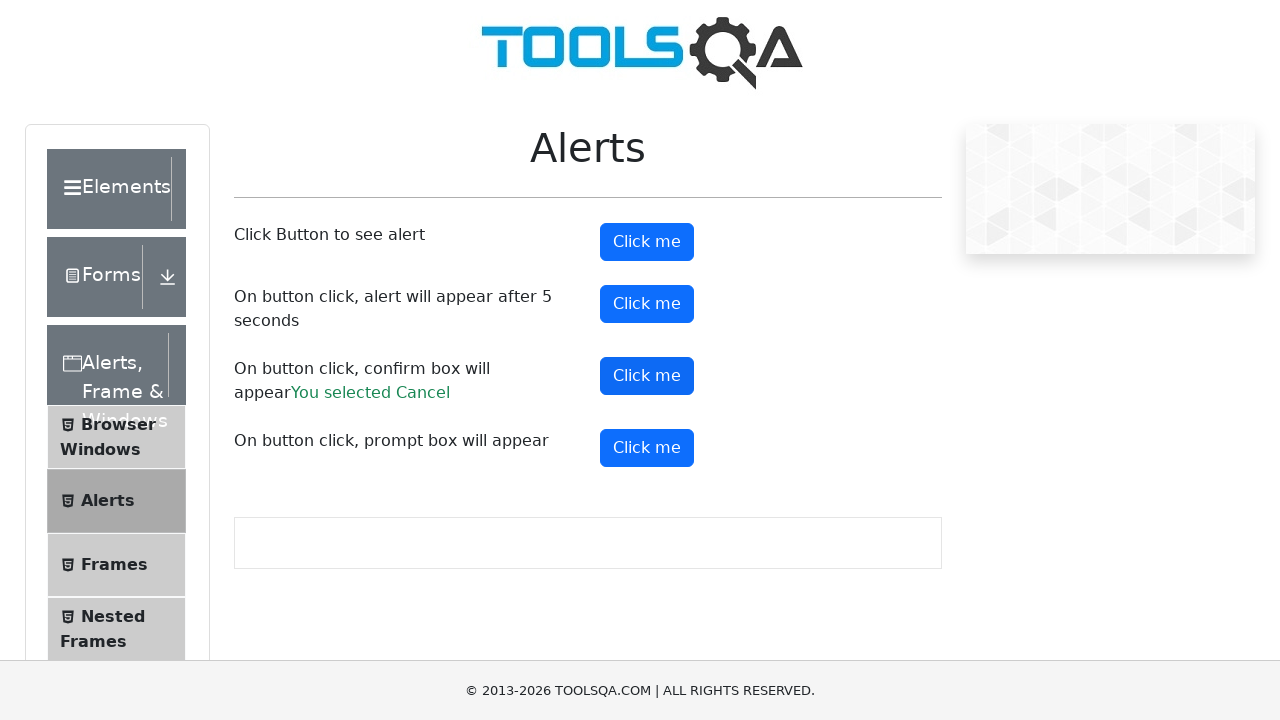

Waited 500ms for alert to be processed
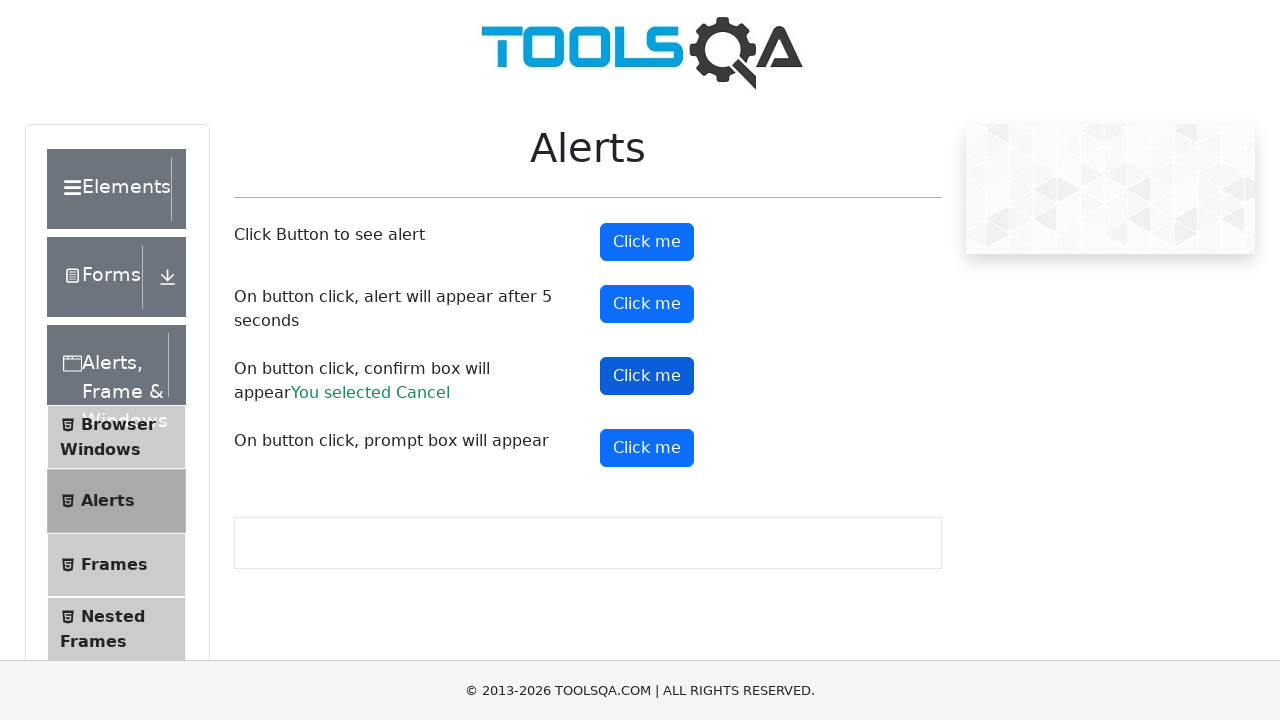

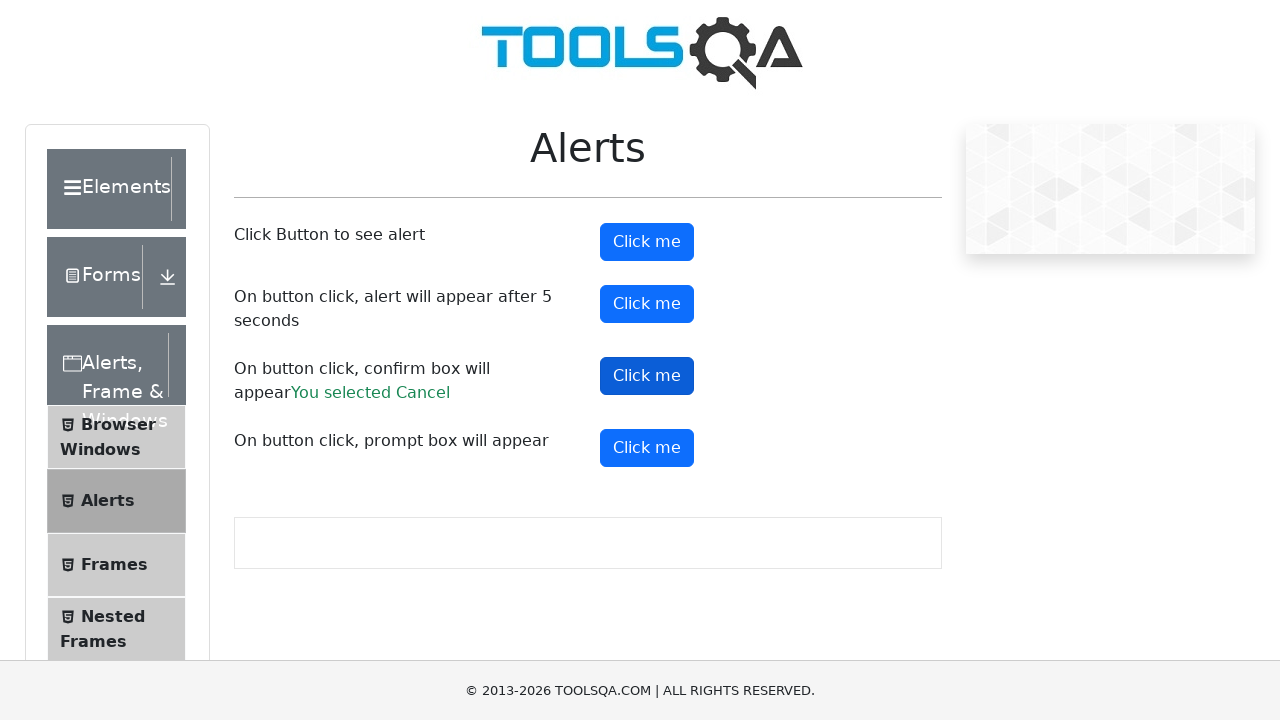